Tests the Bank of America mortgage rate calculator by entering a principal amount and down payment, then clicking update to view the calculated rates

Starting URL: https://www.bankofamerica.com/mortgage/mortgage-rates/

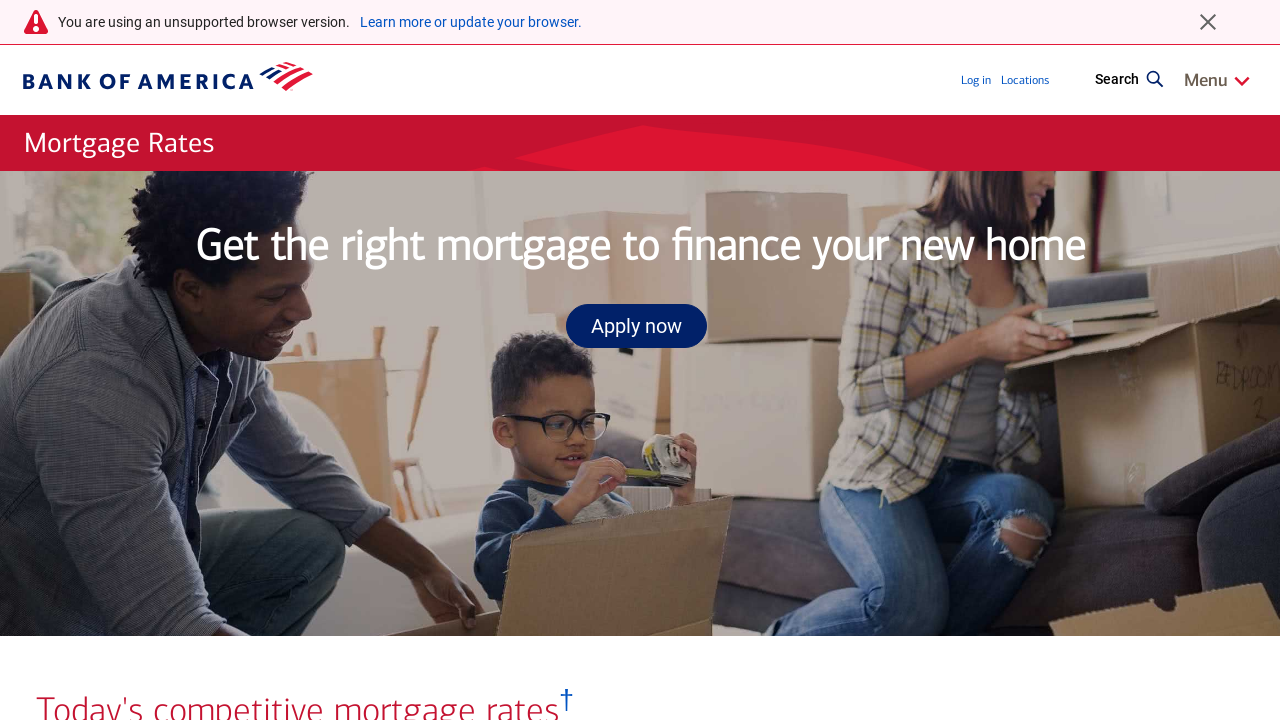

Principal amount input field loaded
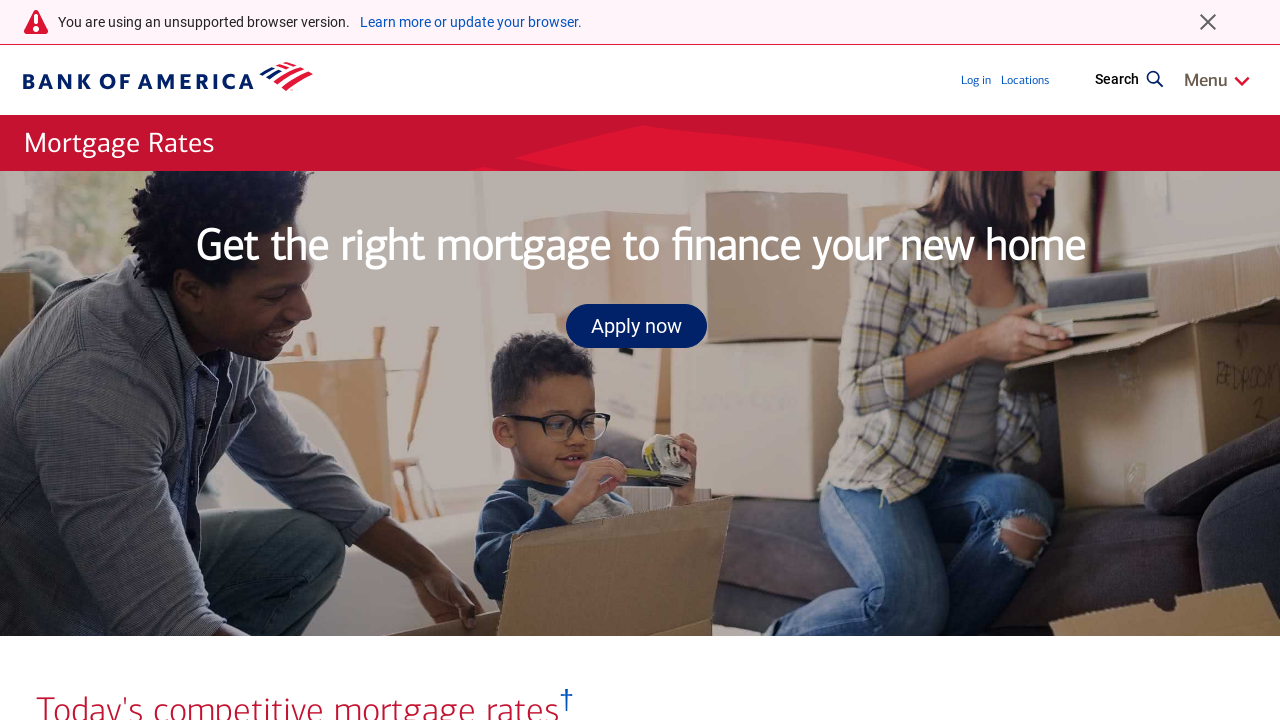

Entered principal amount of $350,000 on #purchase-price-input-medium
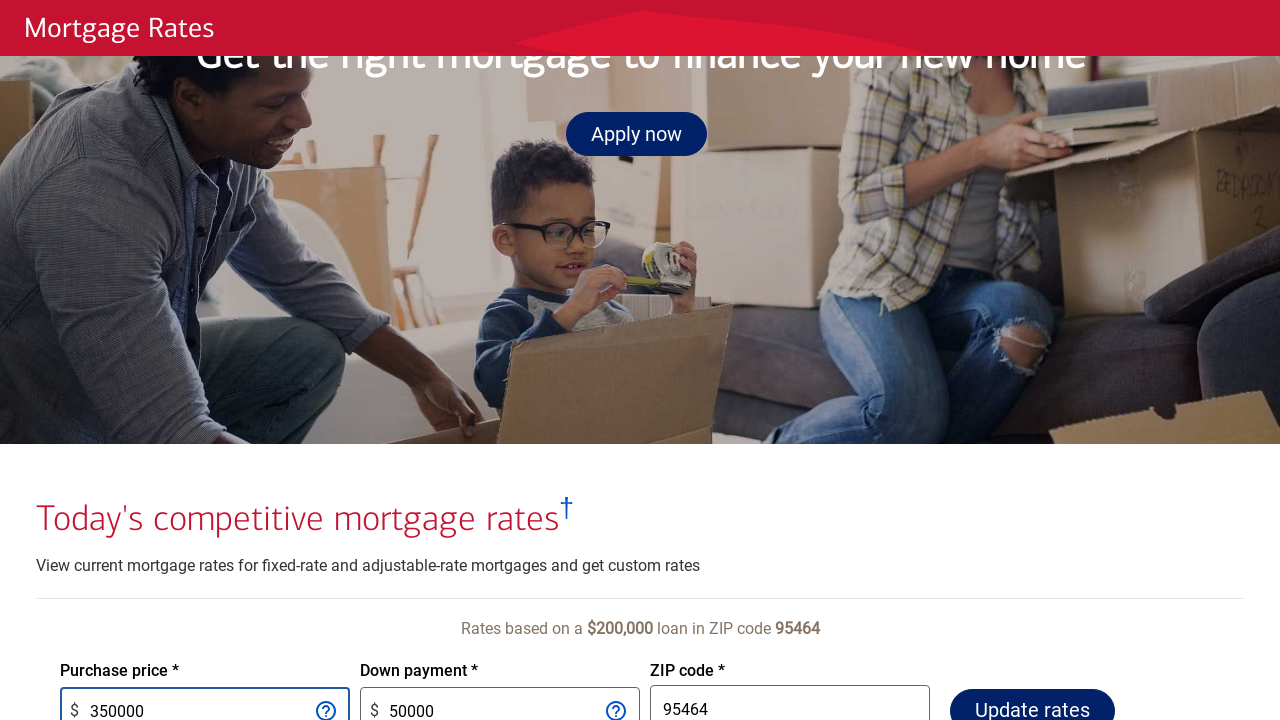

Entered down payment of $70,000 on #down-payment-input-medium
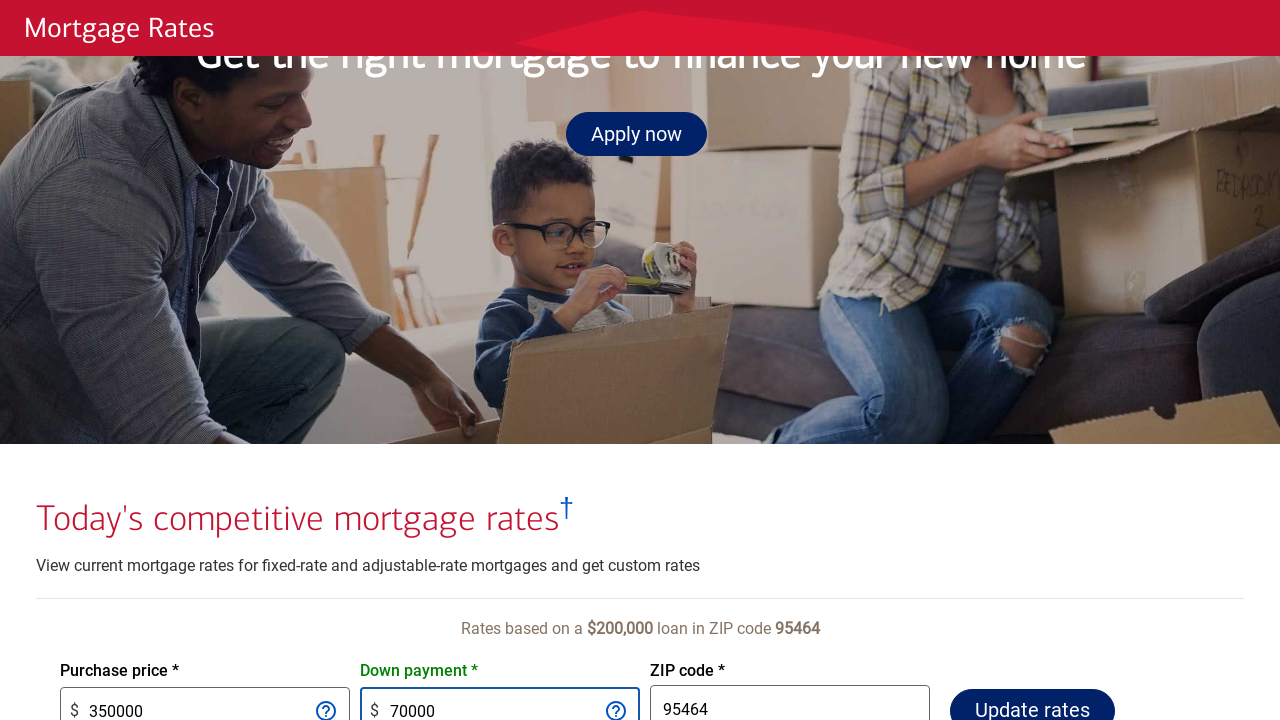

Clicked update button to calculate mortgage rates at (1032, 698) on #update-button-medium
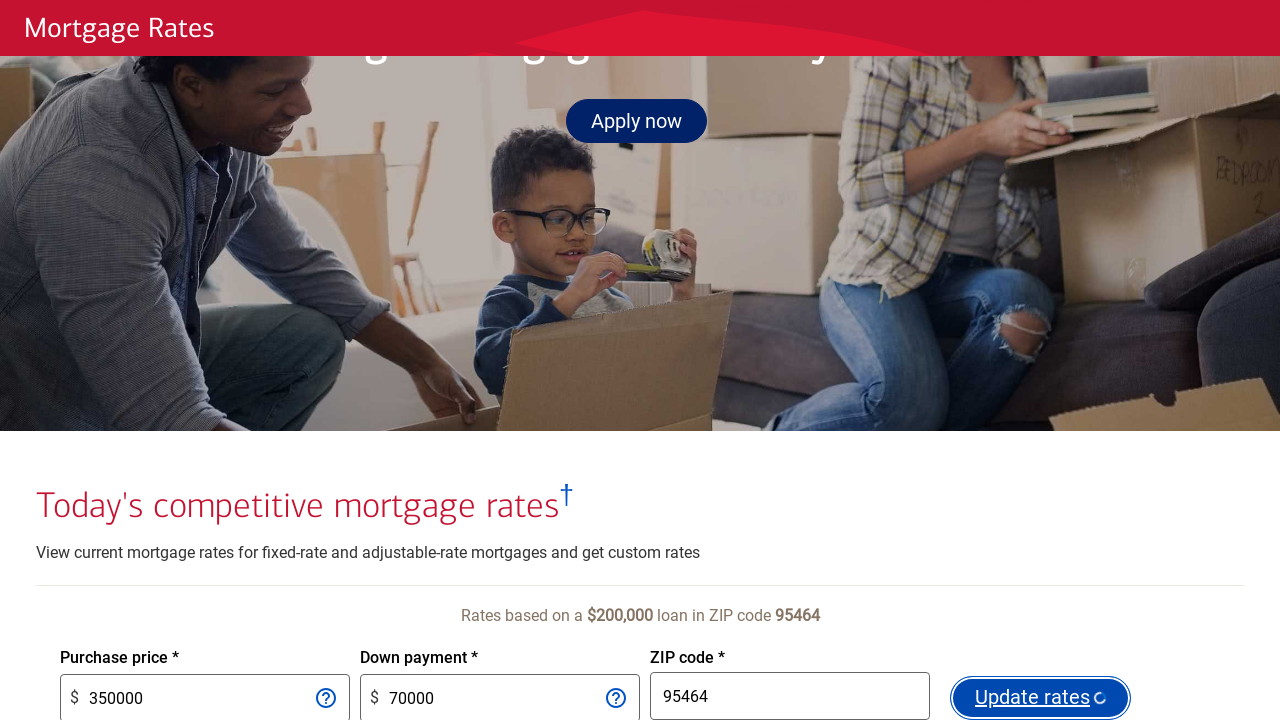

Mortgage rates updated and displayed
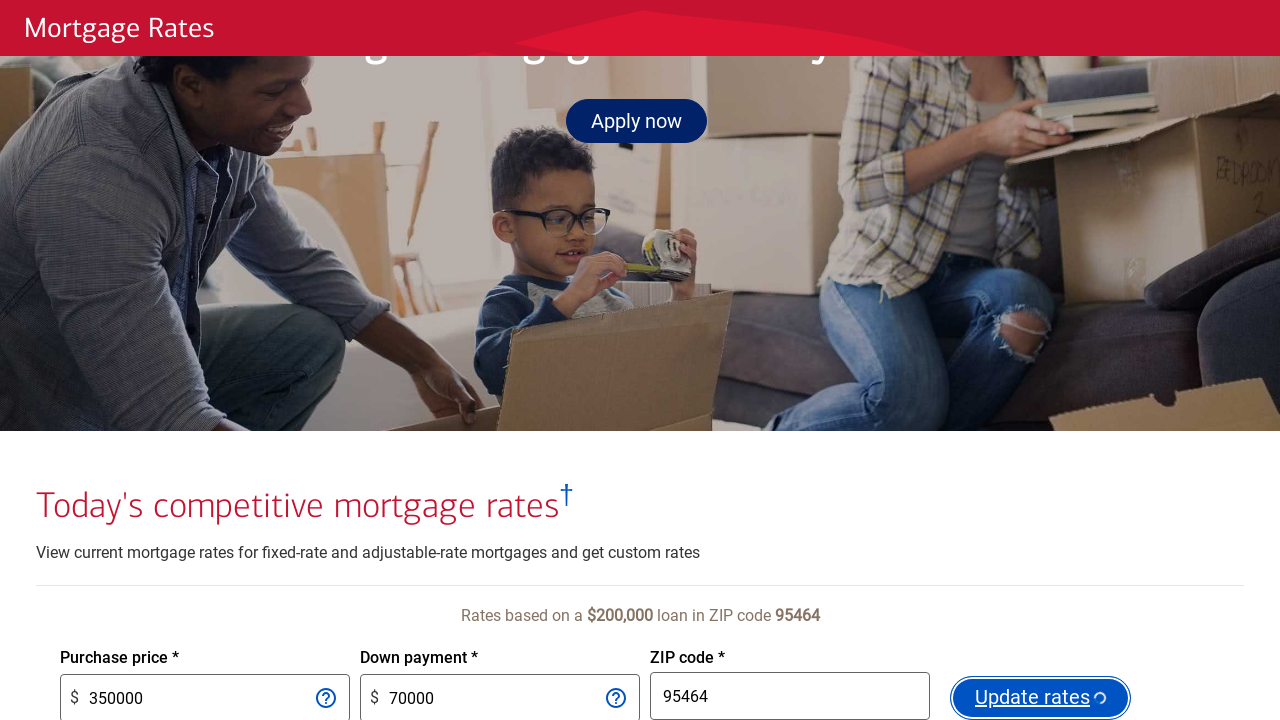

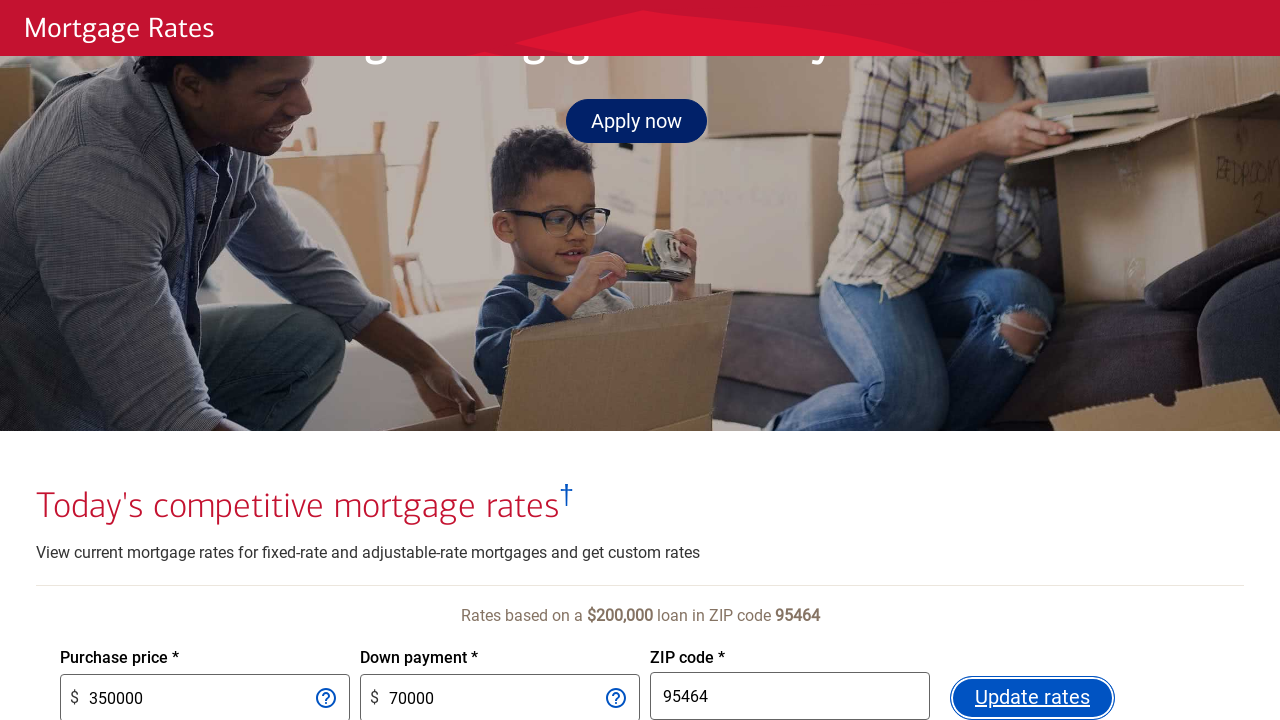